Tests that an error message is shown when trying to save an empty name field

Starting URL: https://devmountain-qa.github.io/employee-manager/1.2_Version/index.html

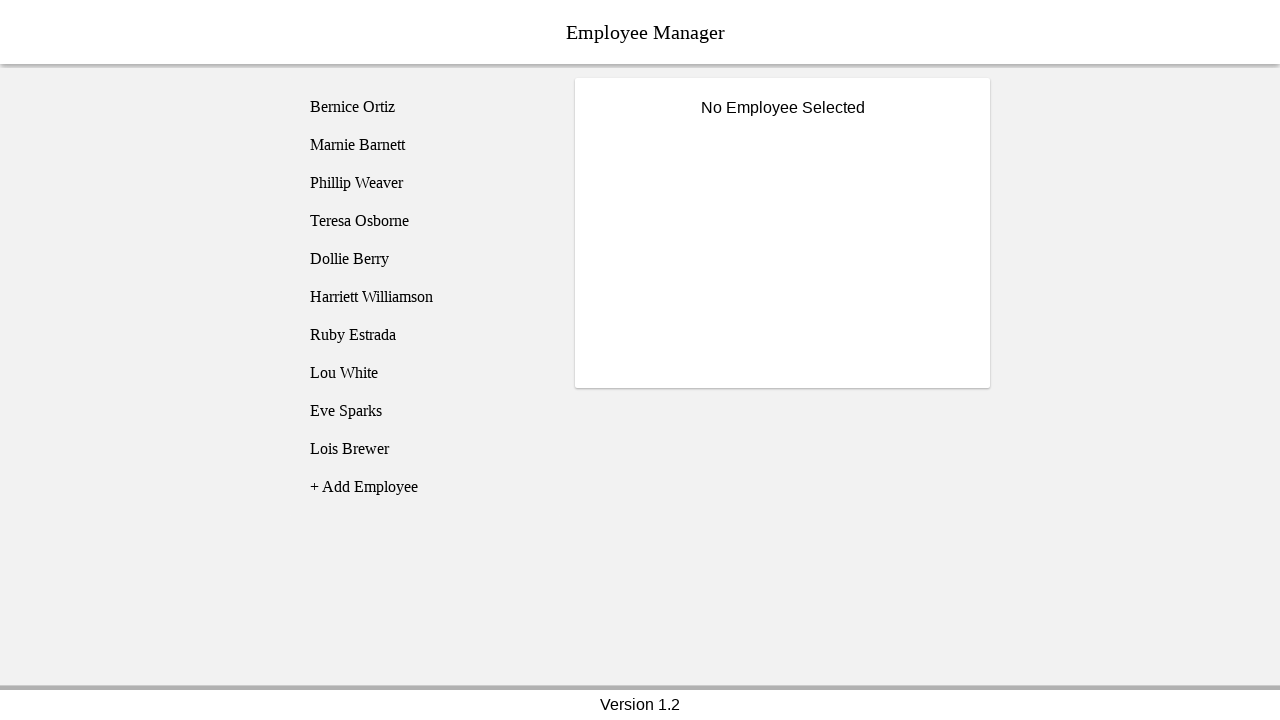

Clicked on Bernice Ortiz (employee1) at (425, 107) on [name='employee1']
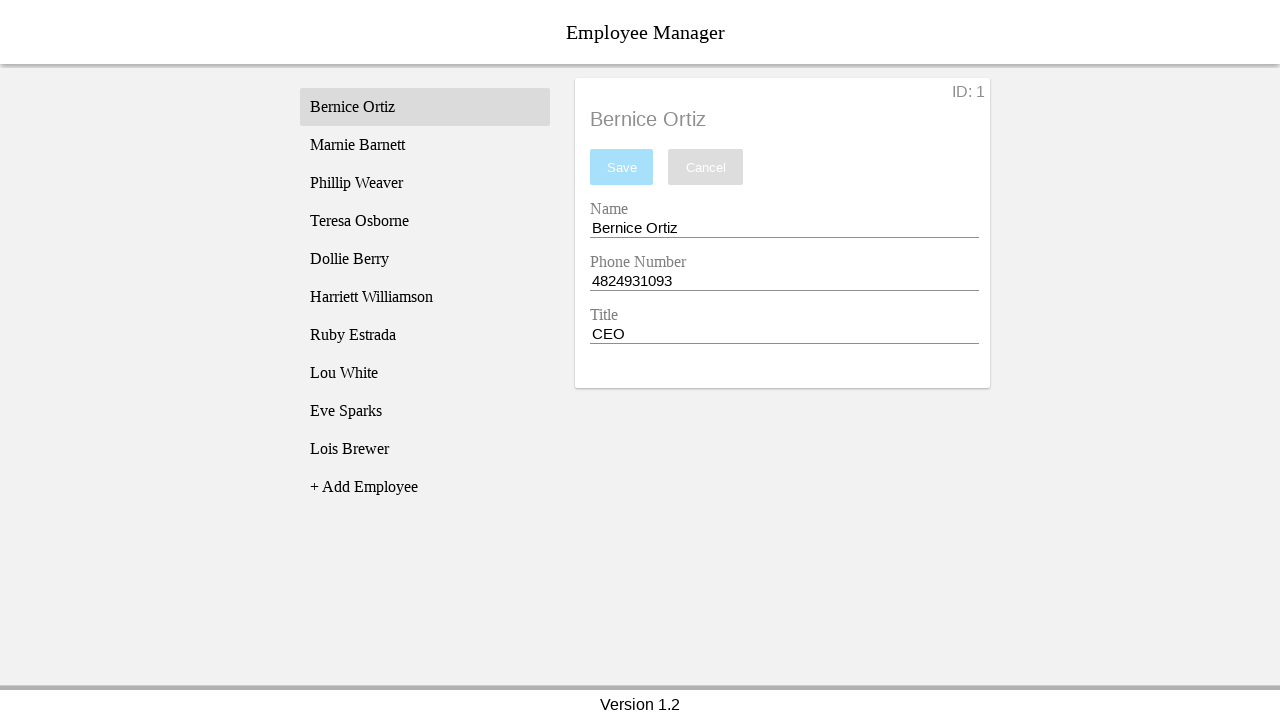

Name input field became visible
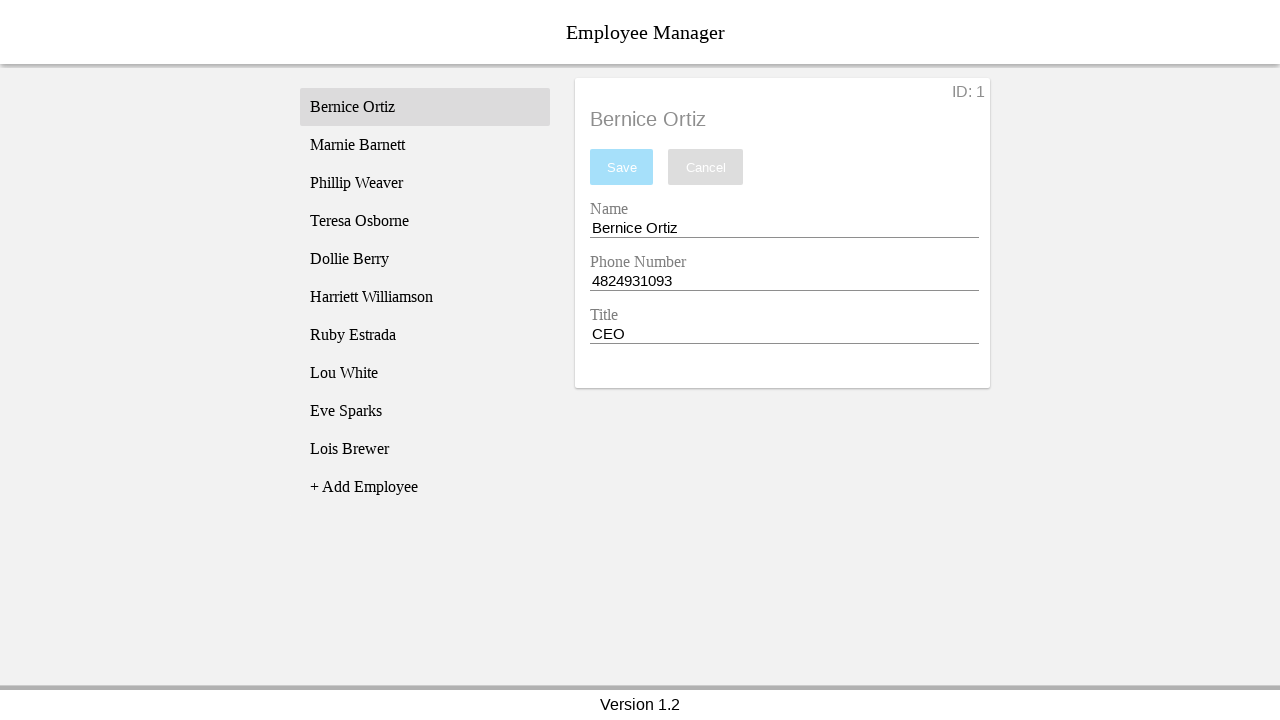

Cleared name input field on [name='nameEntry']
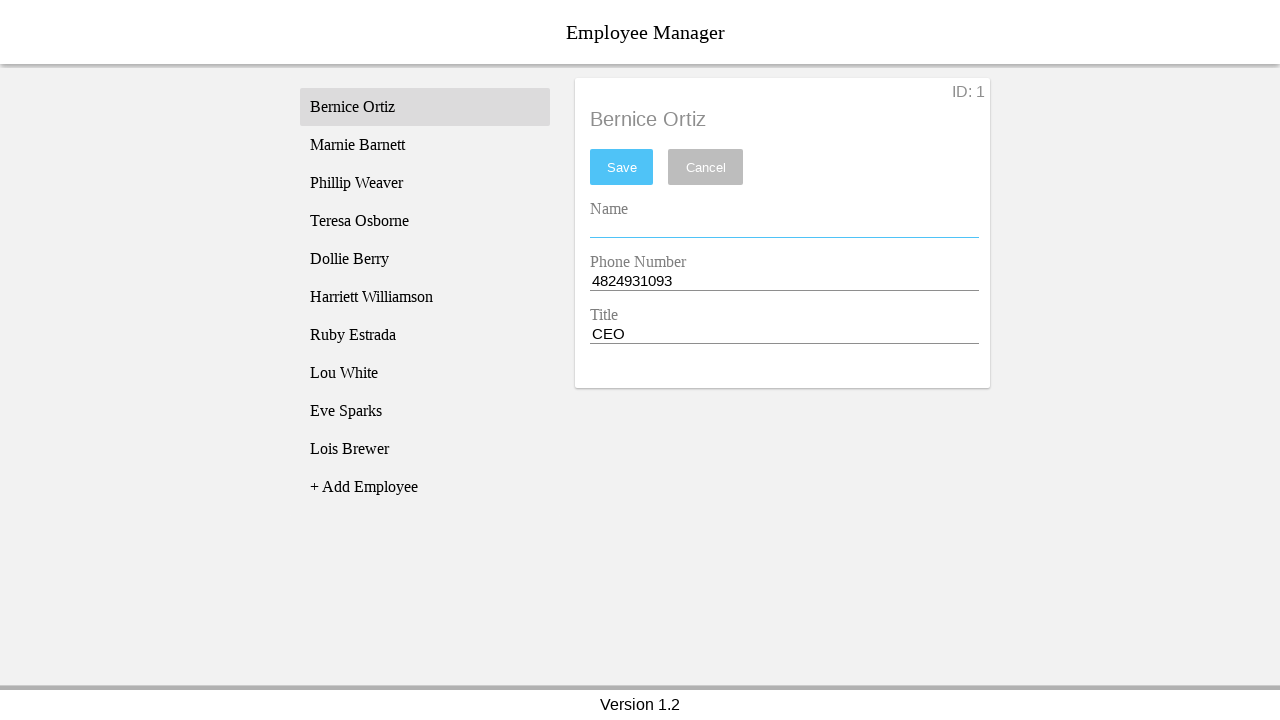

Pressed space in name input field on [name='nameEntry']
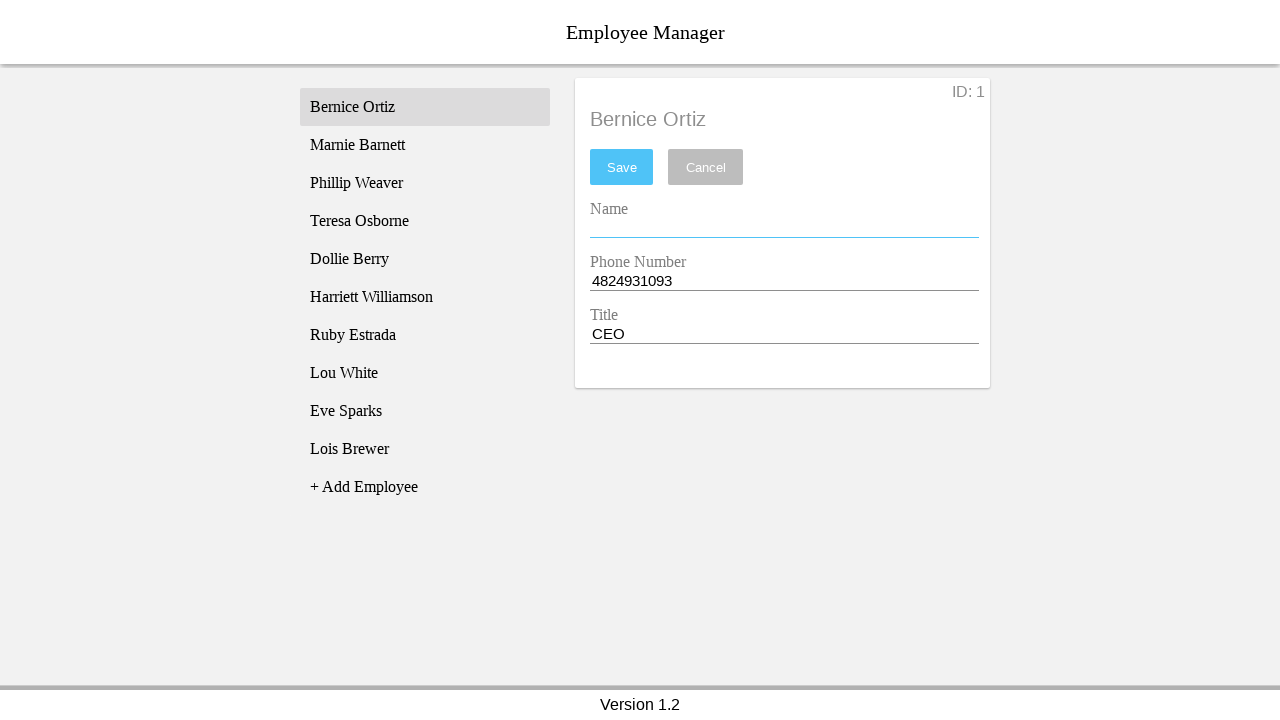

Pressed backspace to remove space, leaving name field empty on [name='nameEntry']
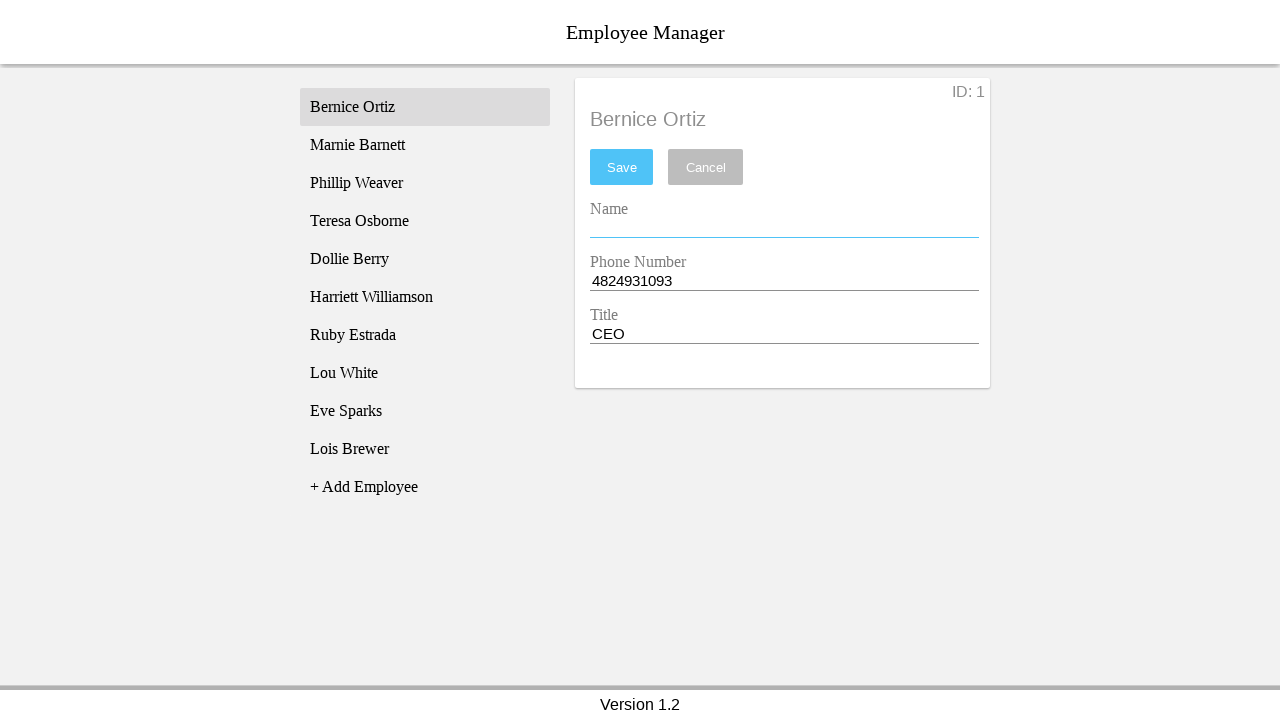

Clicked save button with empty name field at (622, 167) on #saveBtn
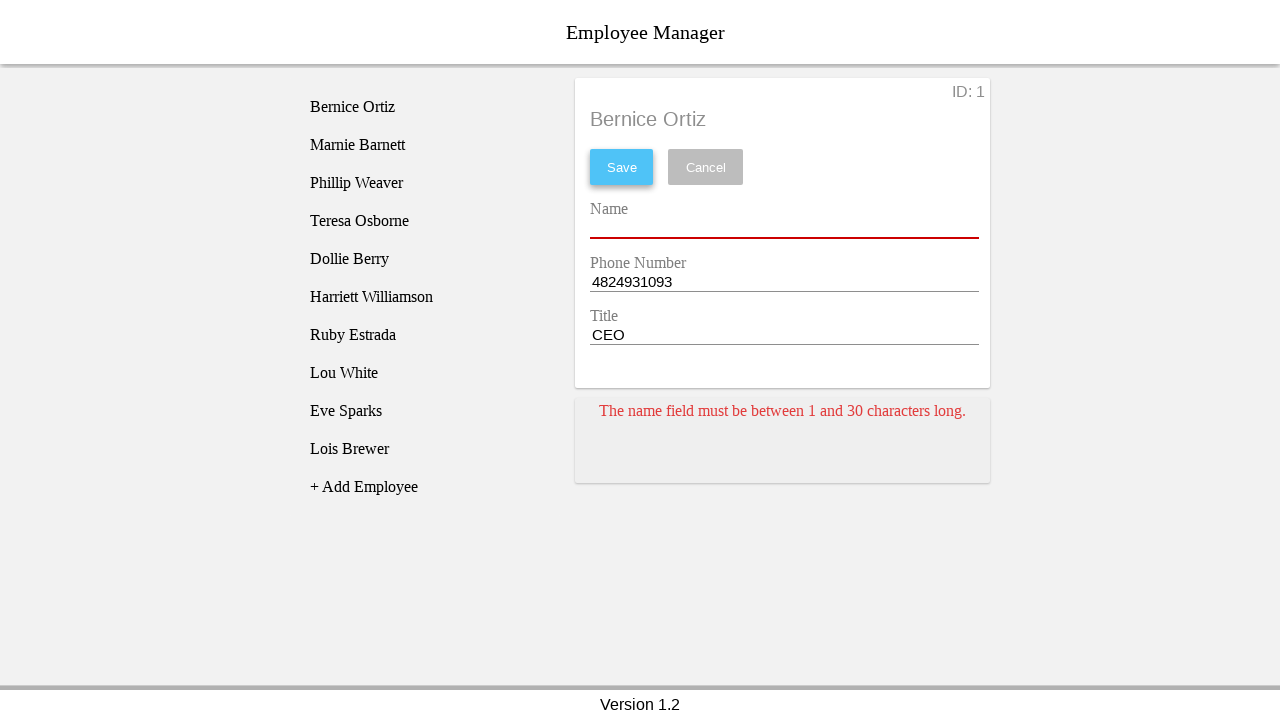

Error message card displayed for empty name field
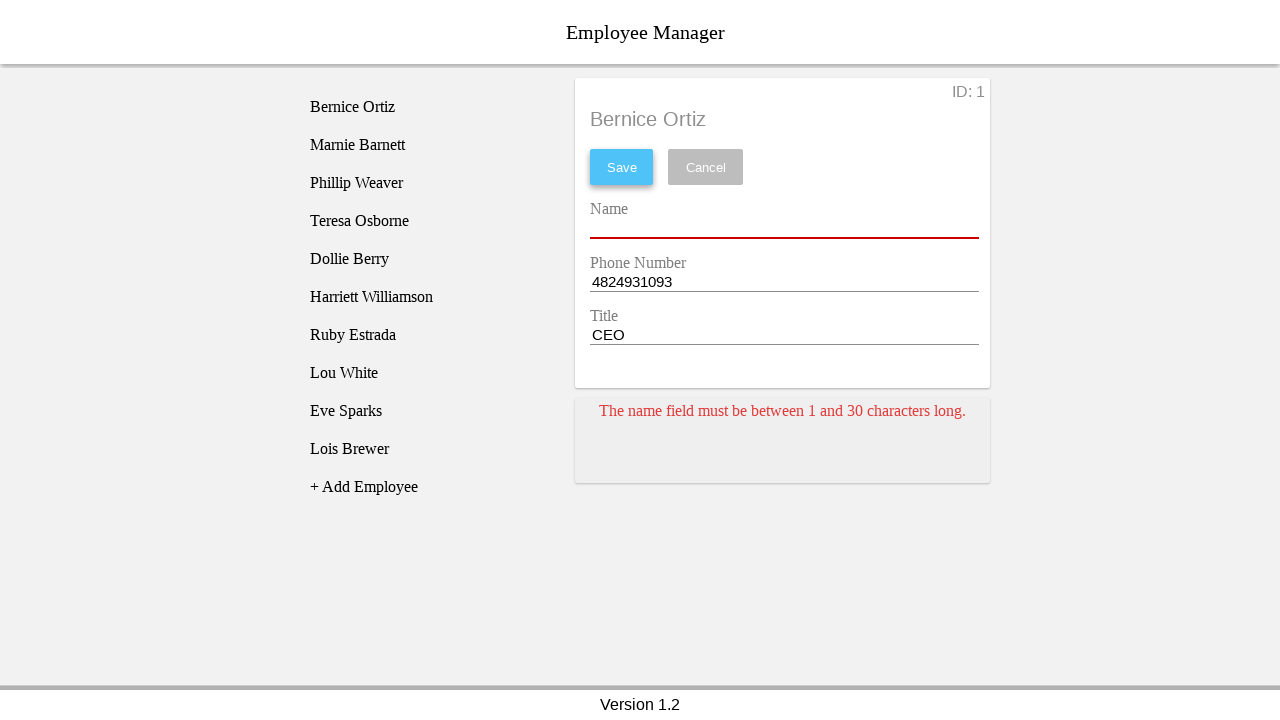

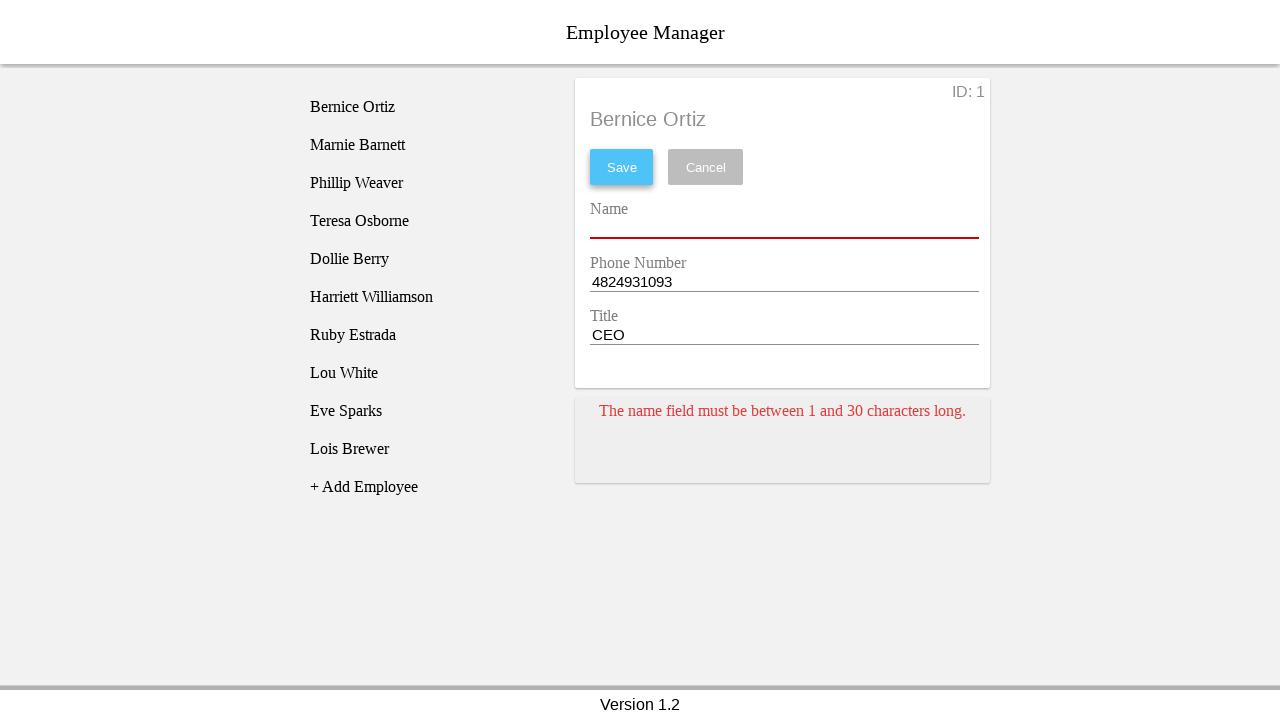